Tests checkbox functionality on a registration form by selecting and then unselecting each checkbox in sequence

Starting URL: https://demo.automationtesting.in/Register.html

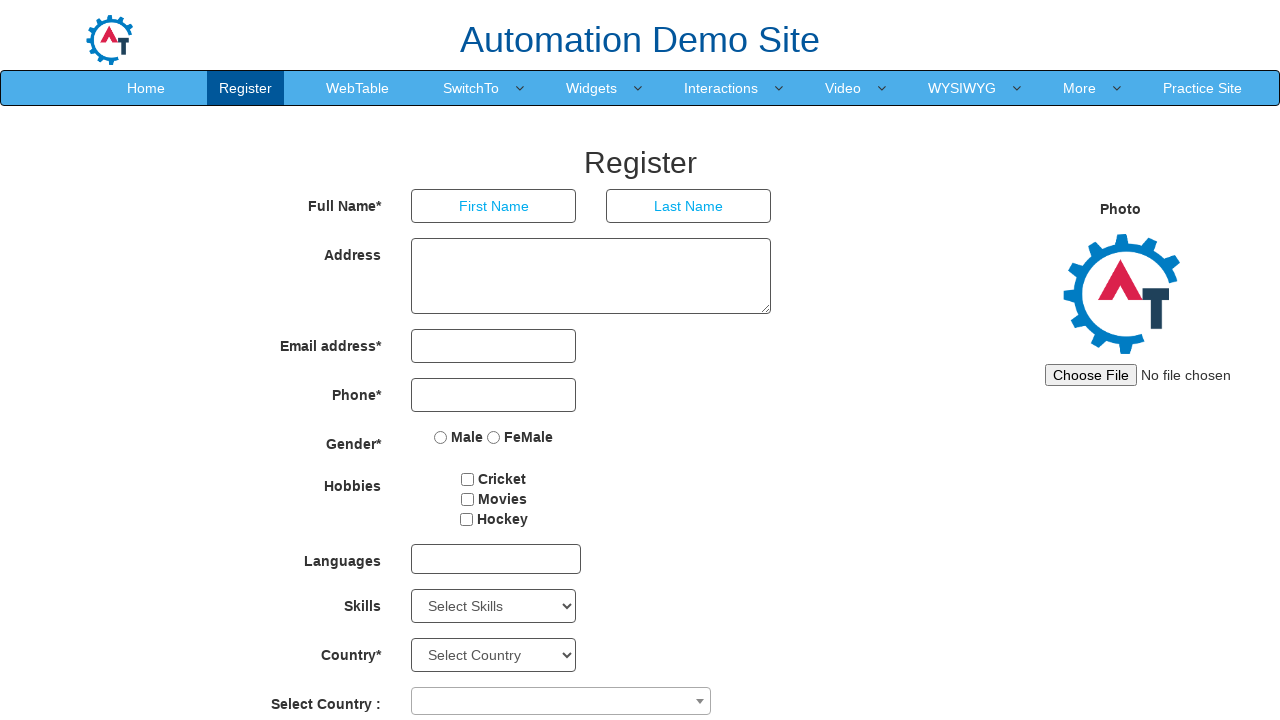

Navigated to registration form page
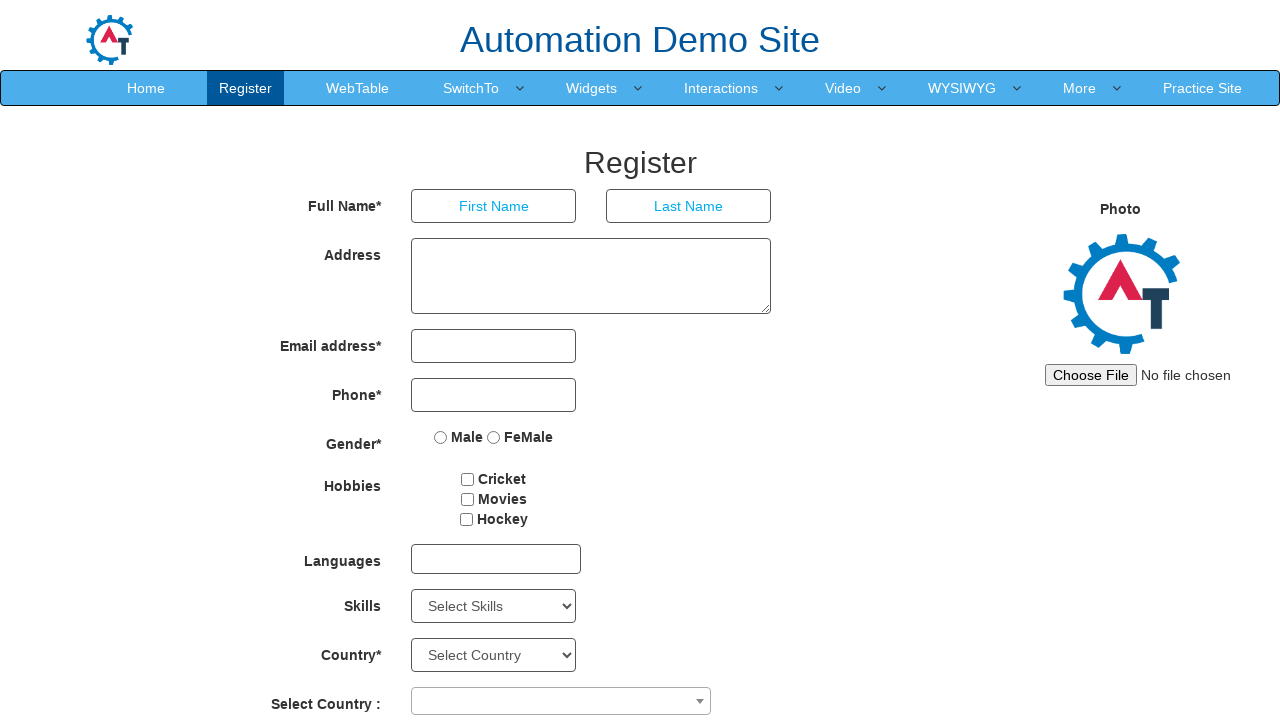

Checkboxes loaded on the page
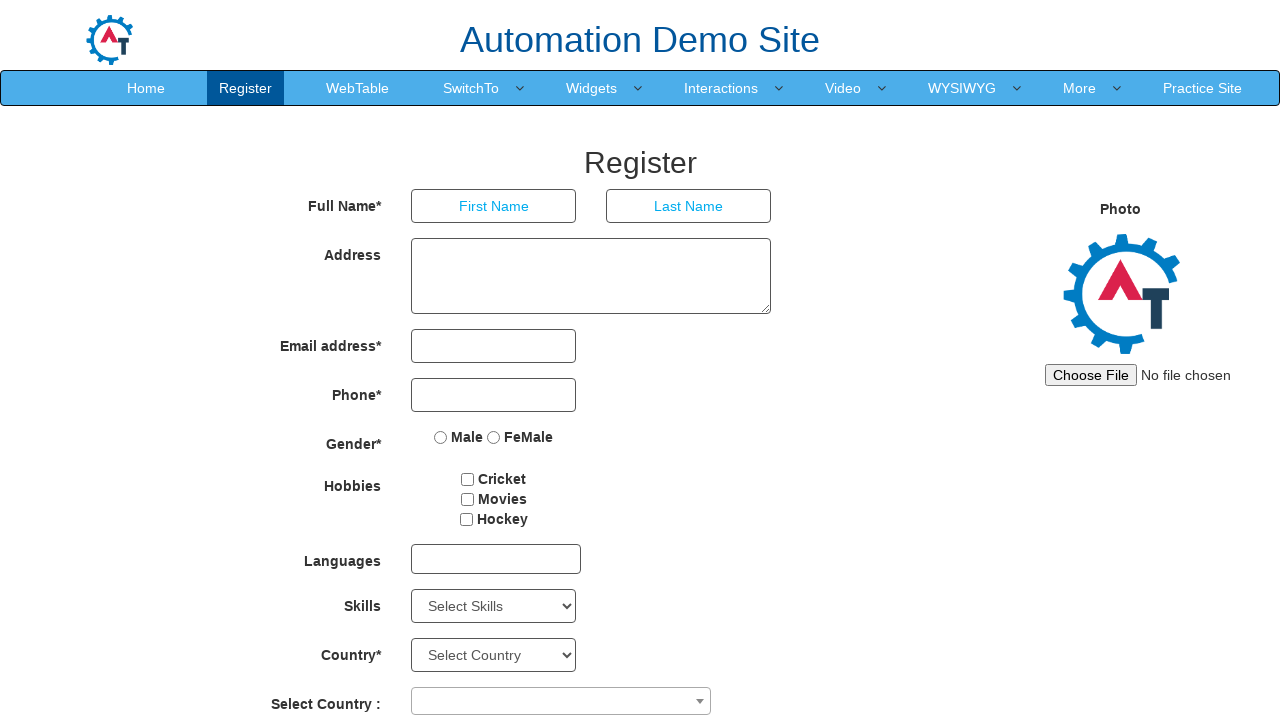

Found 3 checkboxes on the form
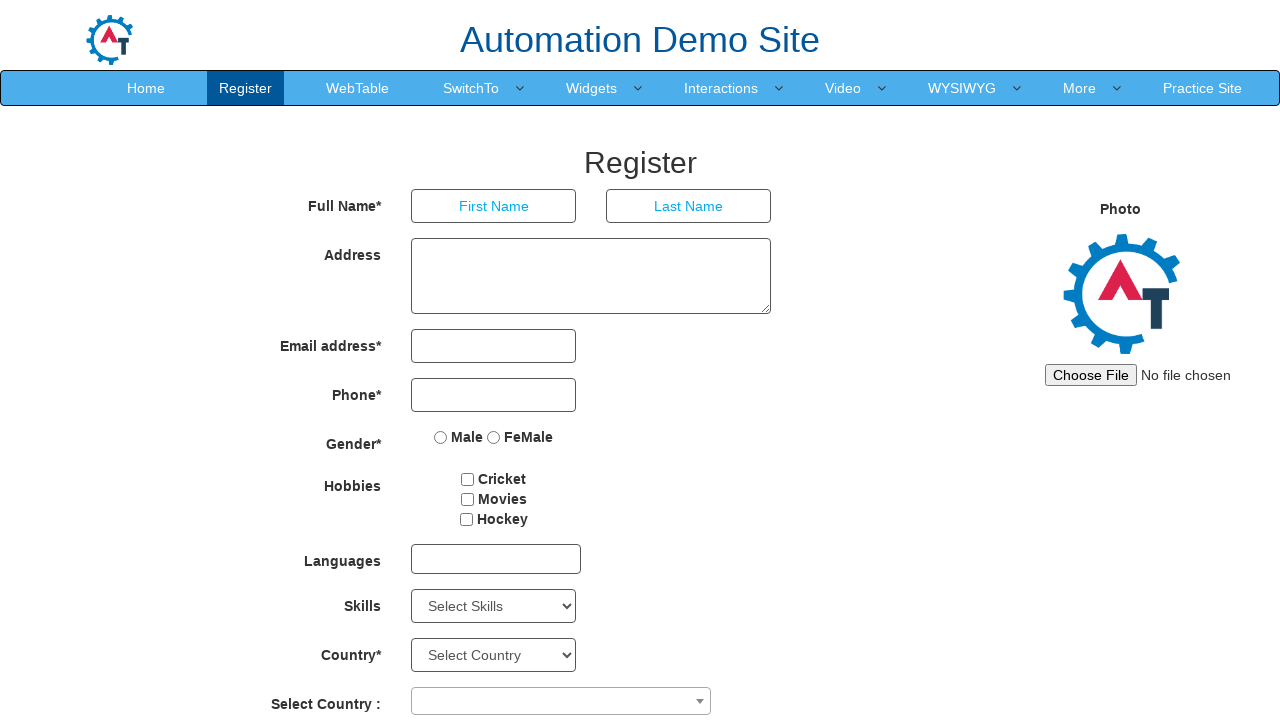

Clicked checkbox 1 to select it at (468, 479) on input[type='checkbox'] >> nth=0
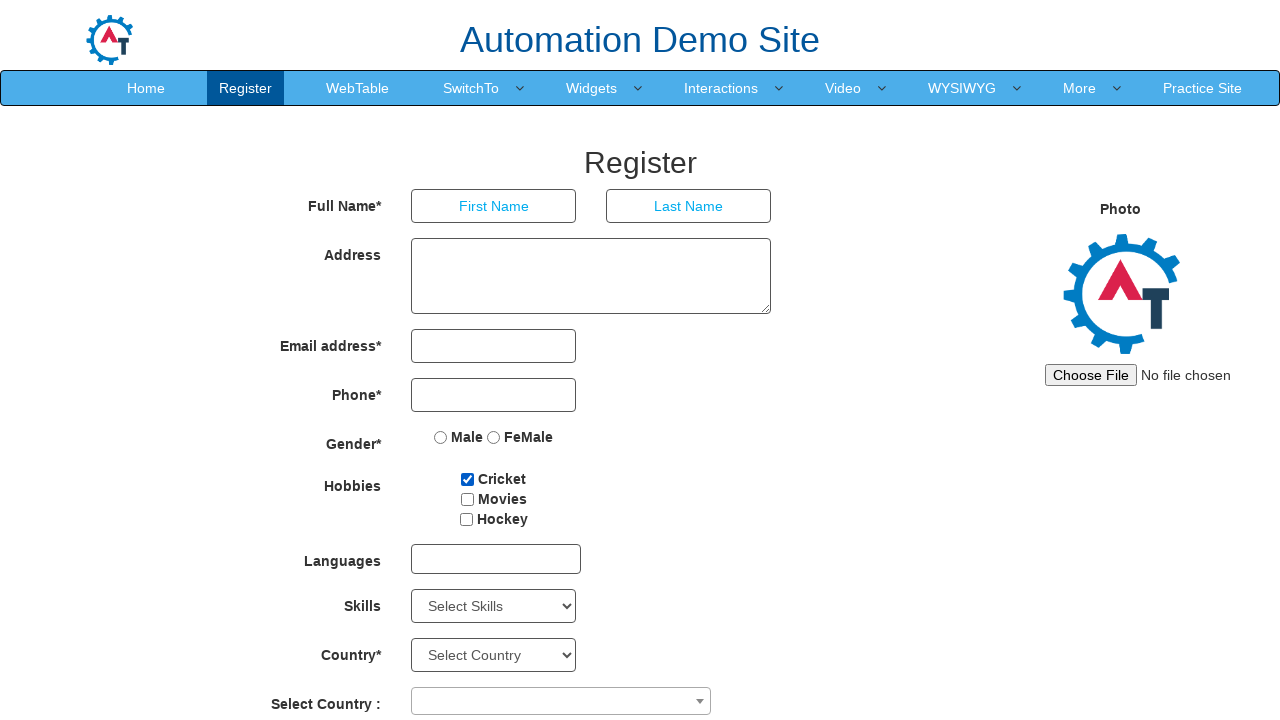

Waited 500ms after selecting checkbox 1
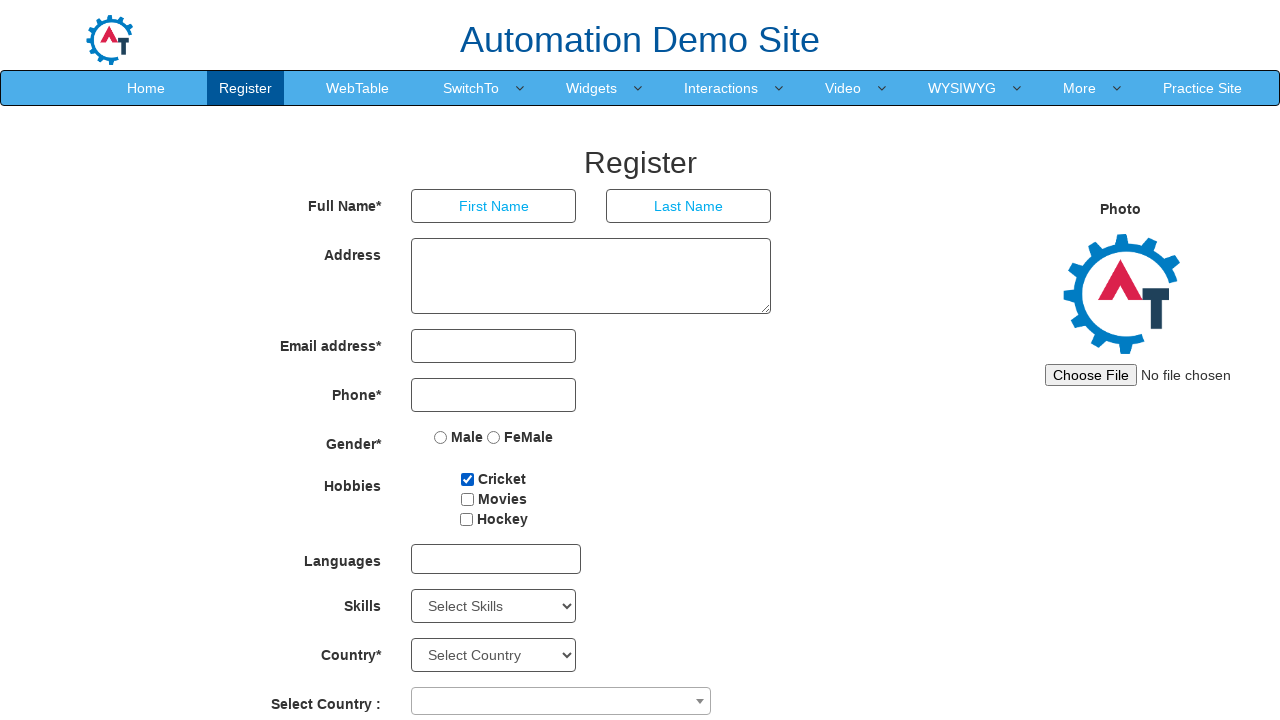

Clicked checkbox 1 to unselect it at (468, 479) on input[type='checkbox'] >> nth=0
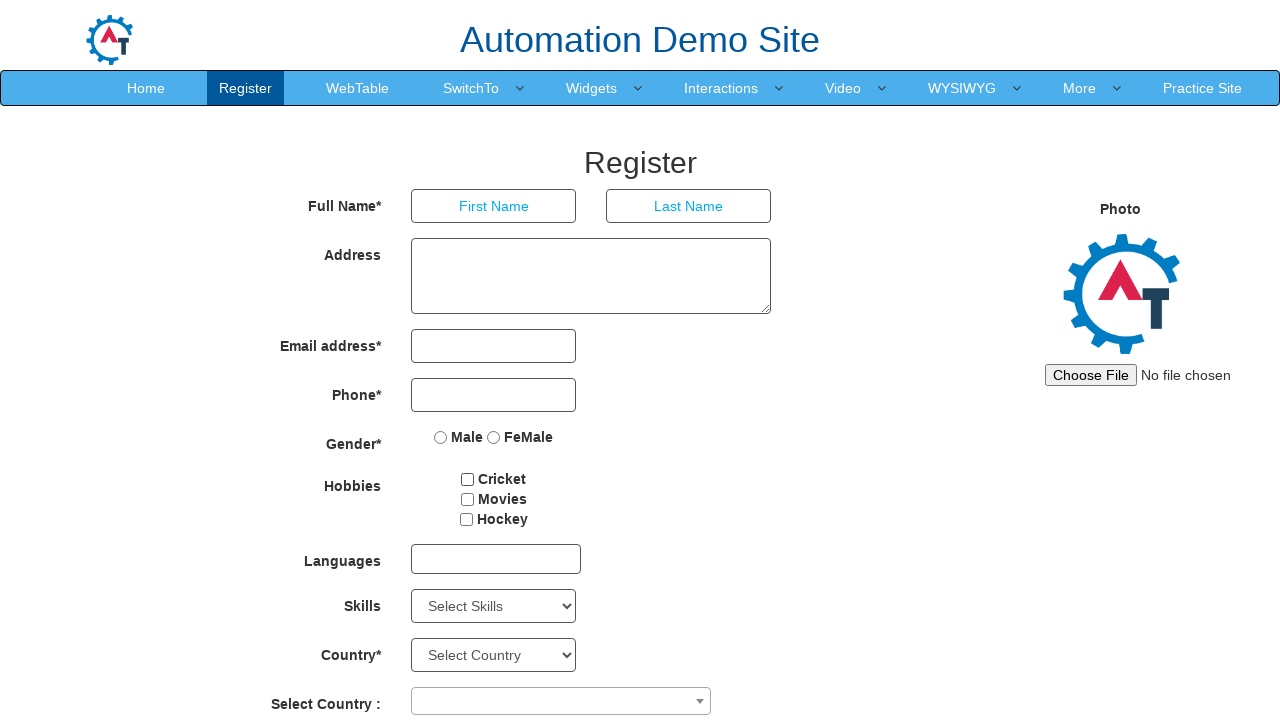

Waited 300ms after unselecting checkbox 1
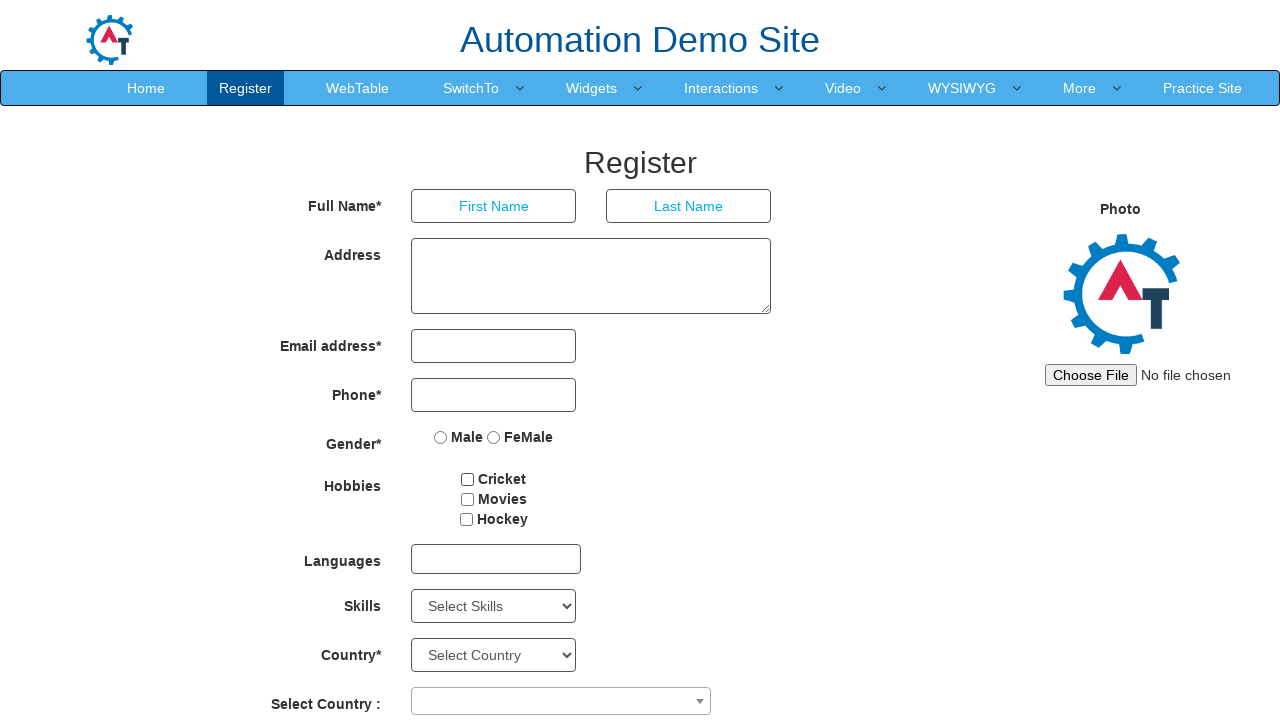

Clicked checkbox 2 to select it at (467, 499) on input[type='checkbox'] >> nth=1
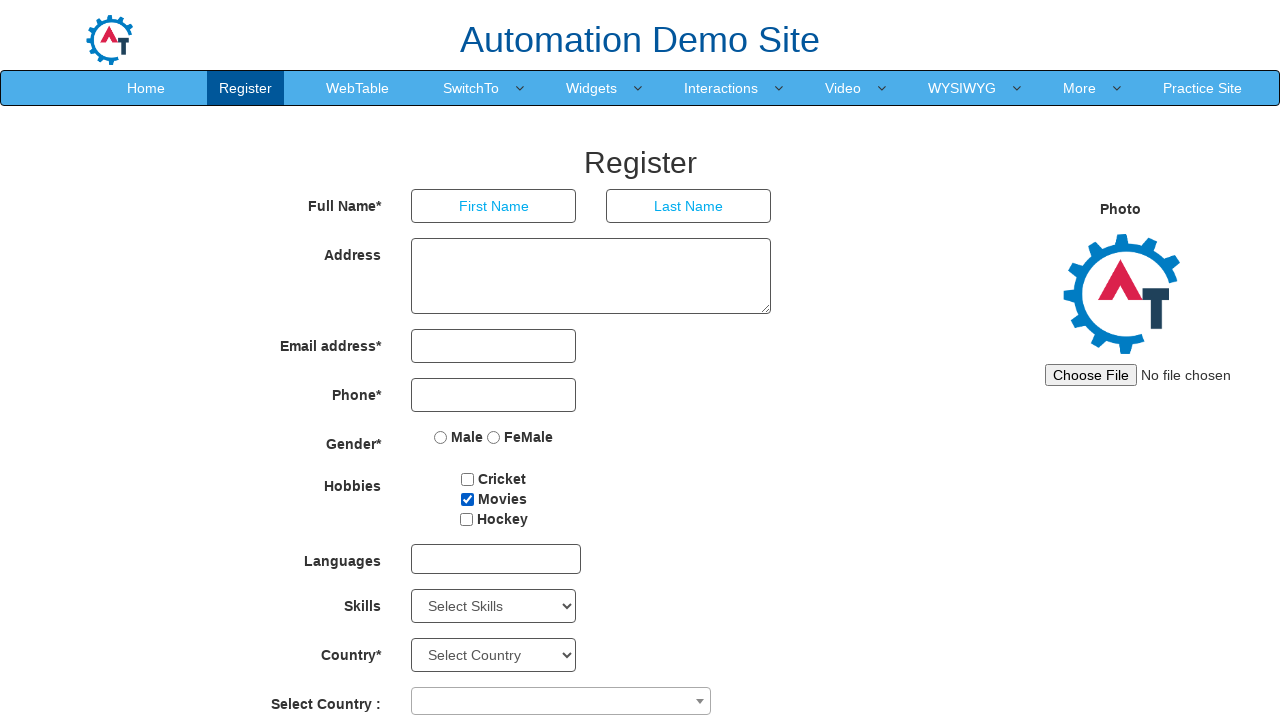

Waited 500ms after selecting checkbox 2
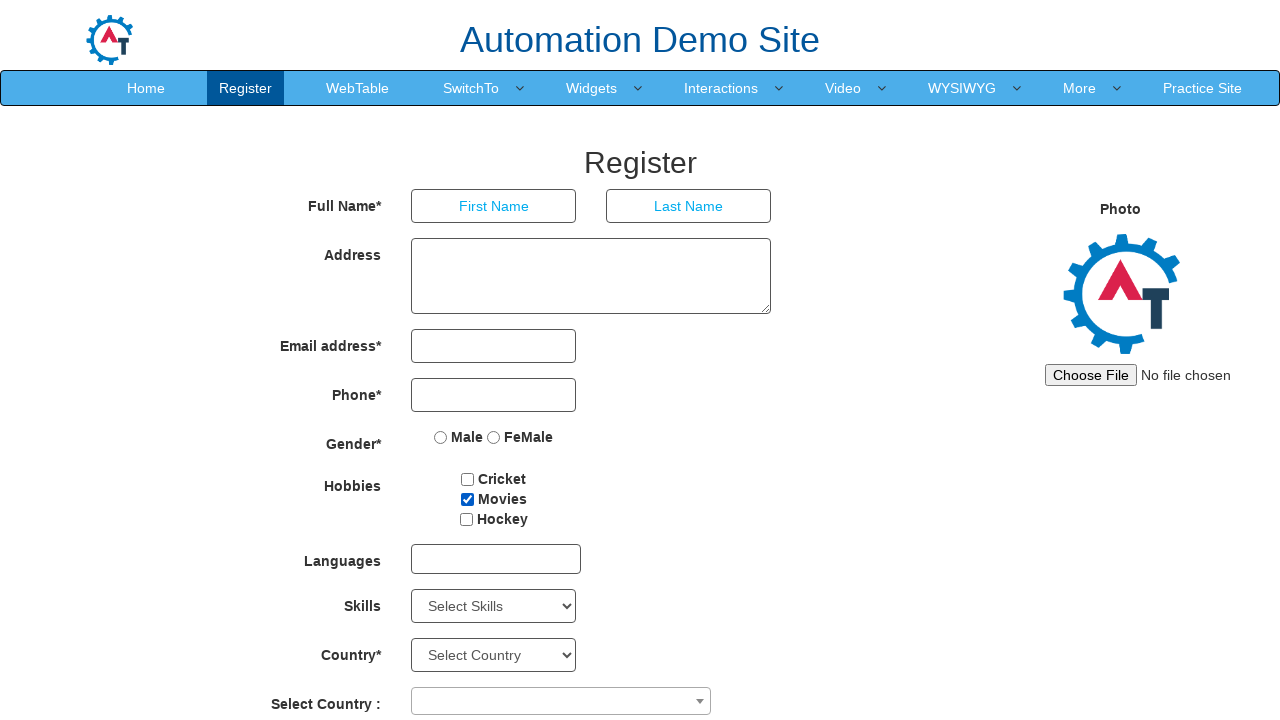

Clicked checkbox 2 to unselect it at (467, 499) on input[type='checkbox'] >> nth=1
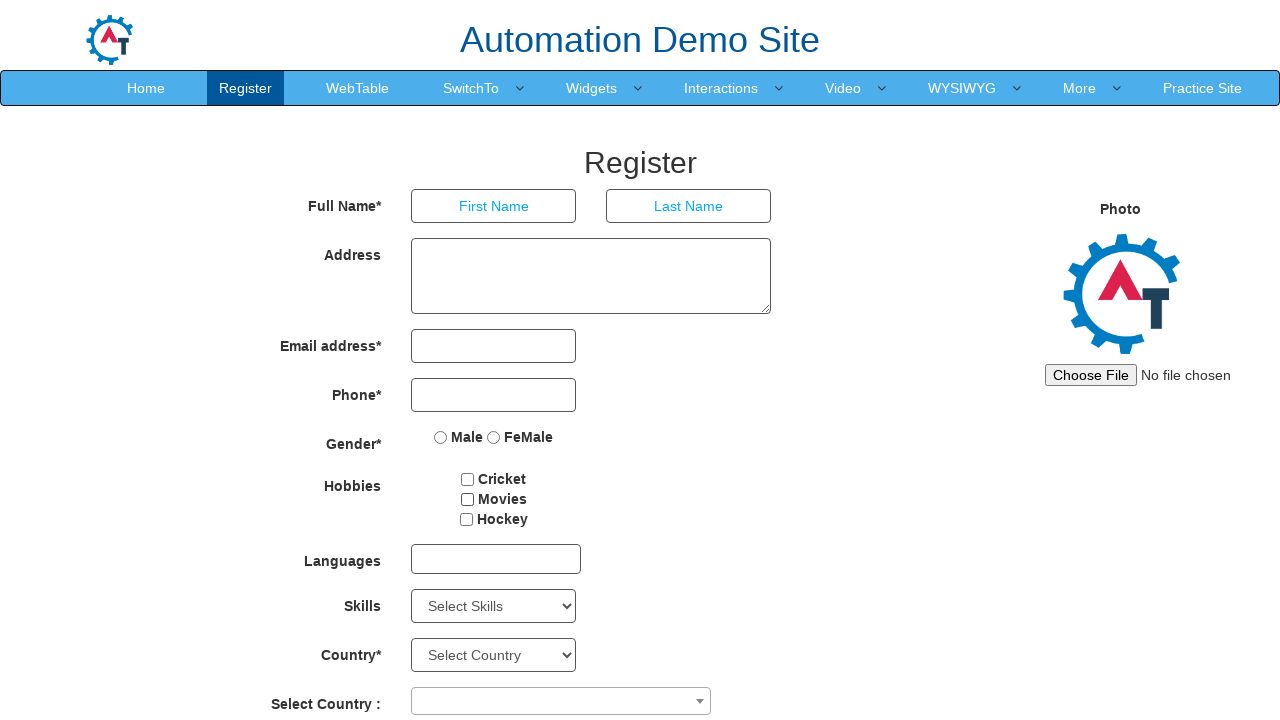

Waited 300ms after unselecting checkbox 2
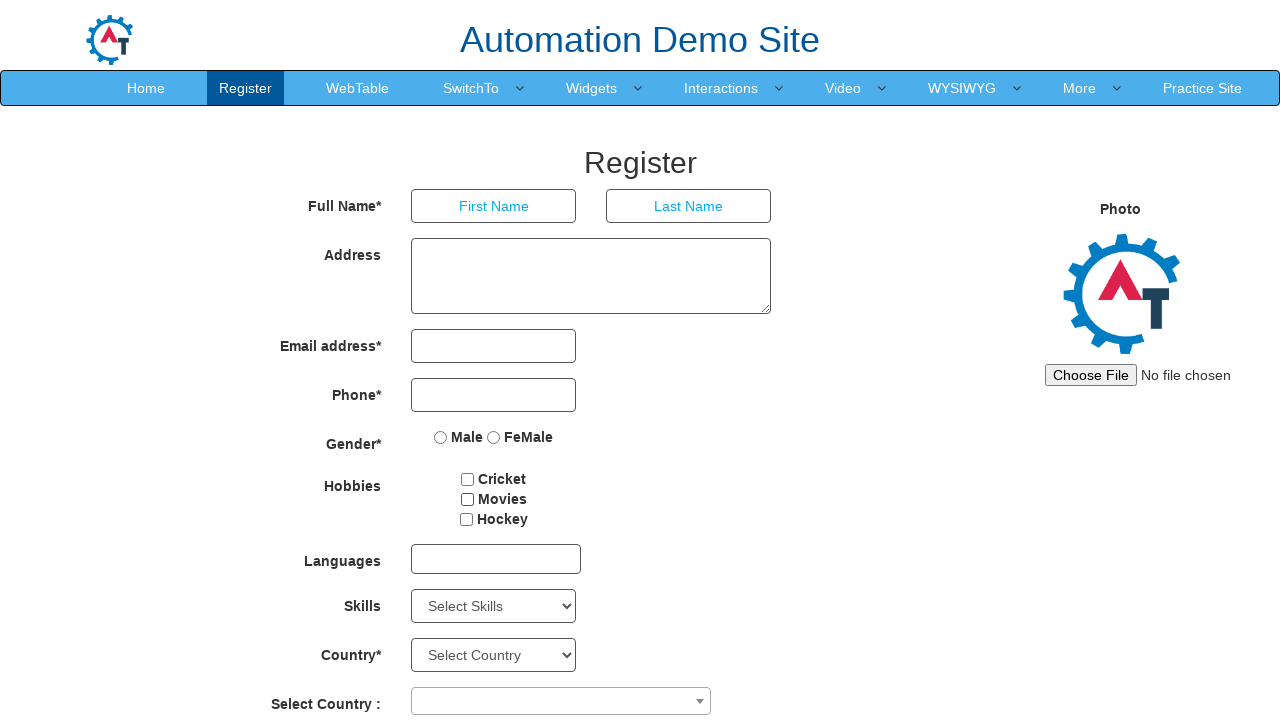

Clicked checkbox 3 to select it at (466, 519) on input[type='checkbox'] >> nth=2
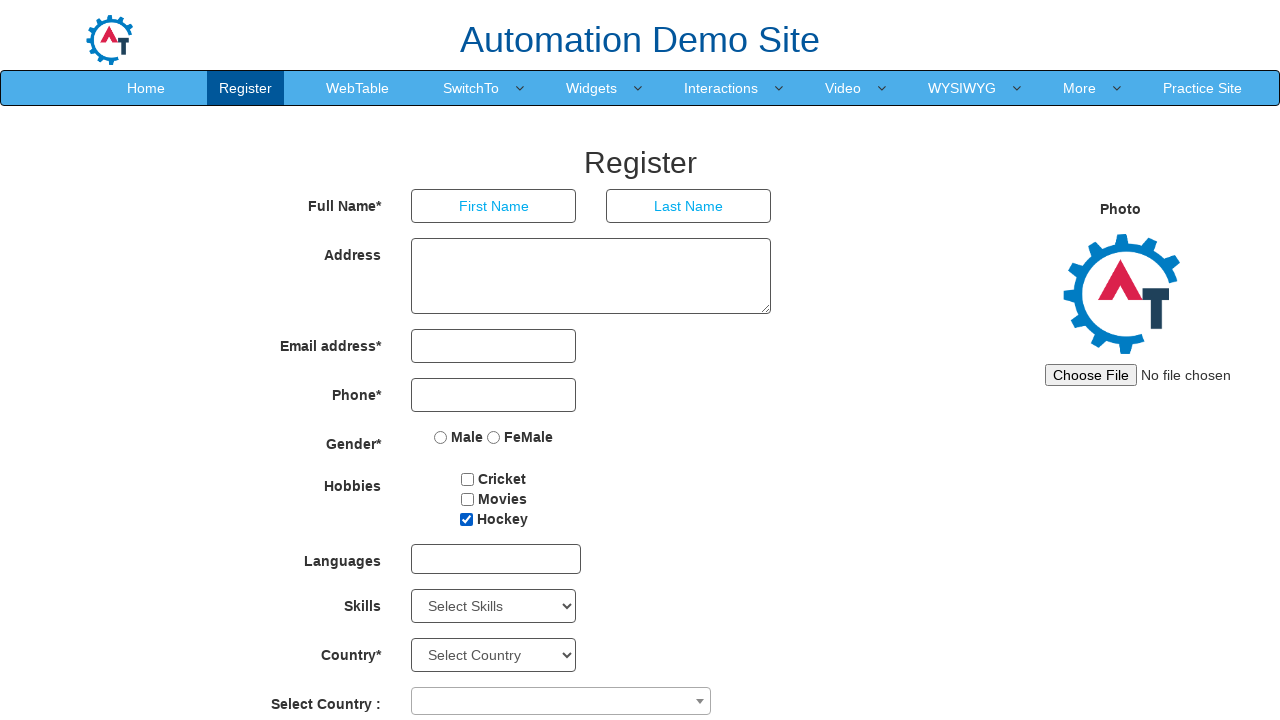

Waited 500ms after selecting checkbox 3
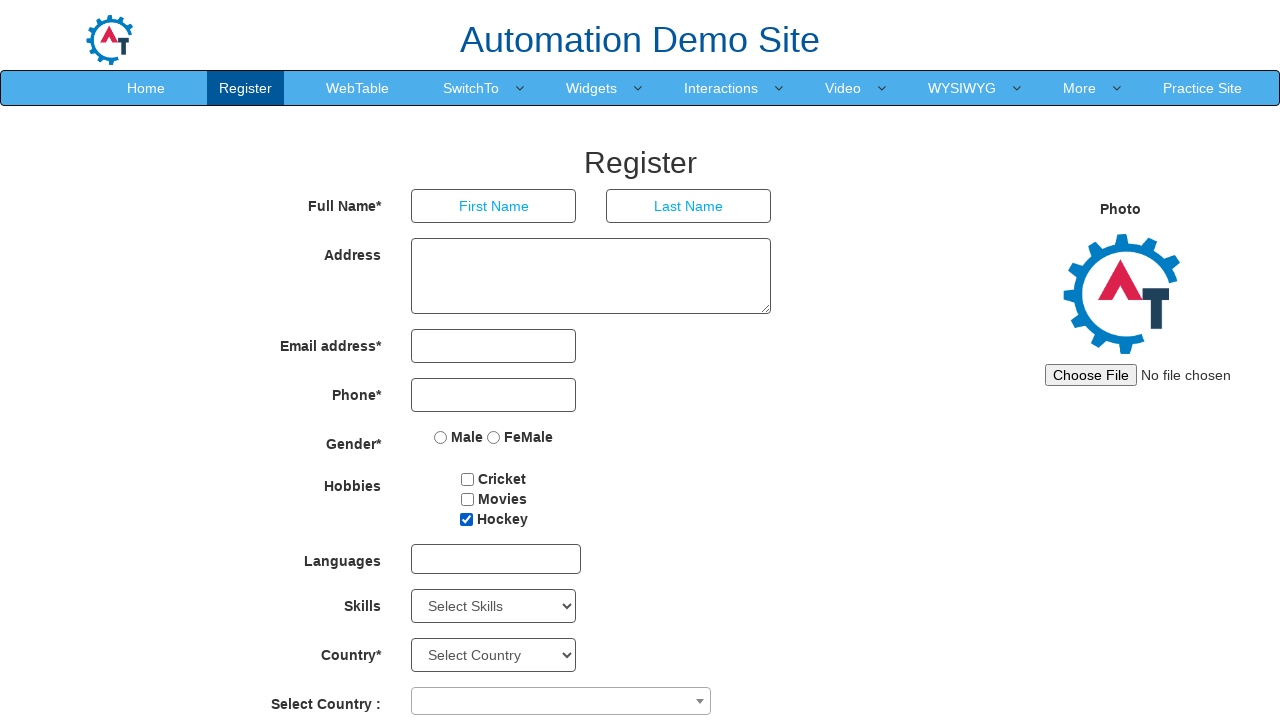

Clicked checkbox 3 to unselect it at (466, 519) on input[type='checkbox'] >> nth=2
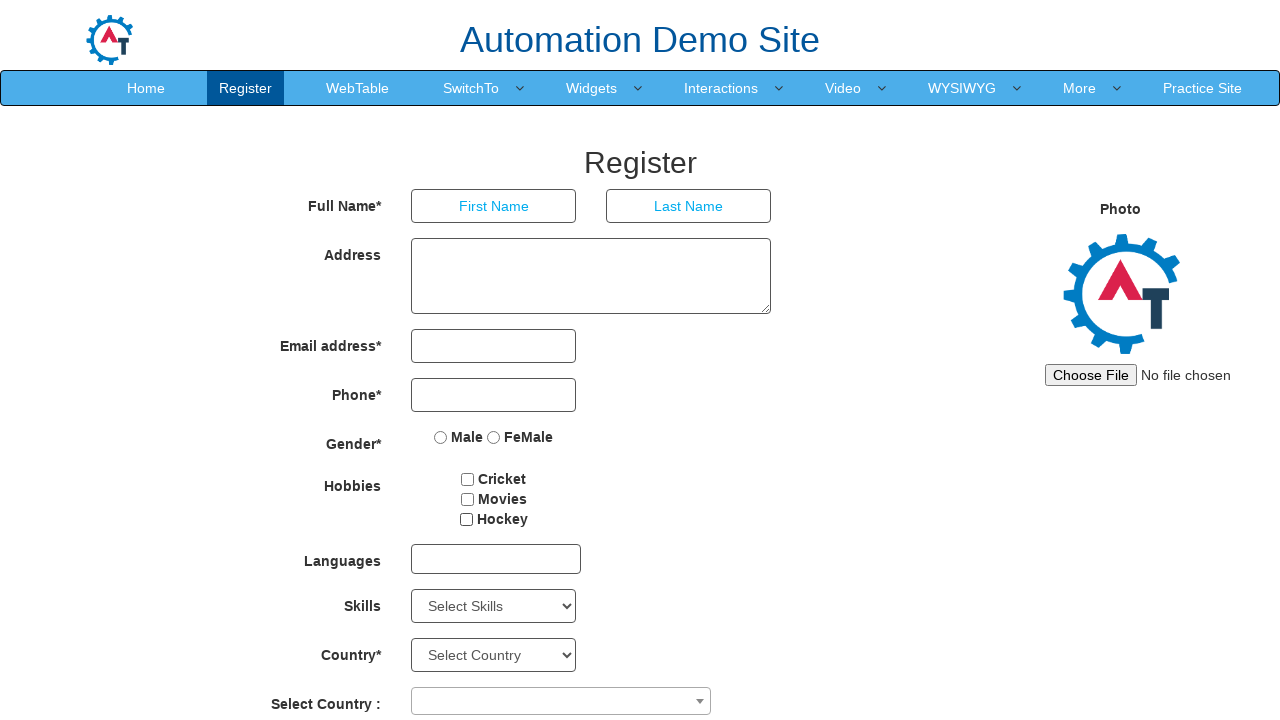

Waited 300ms after unselecting checkbox 3
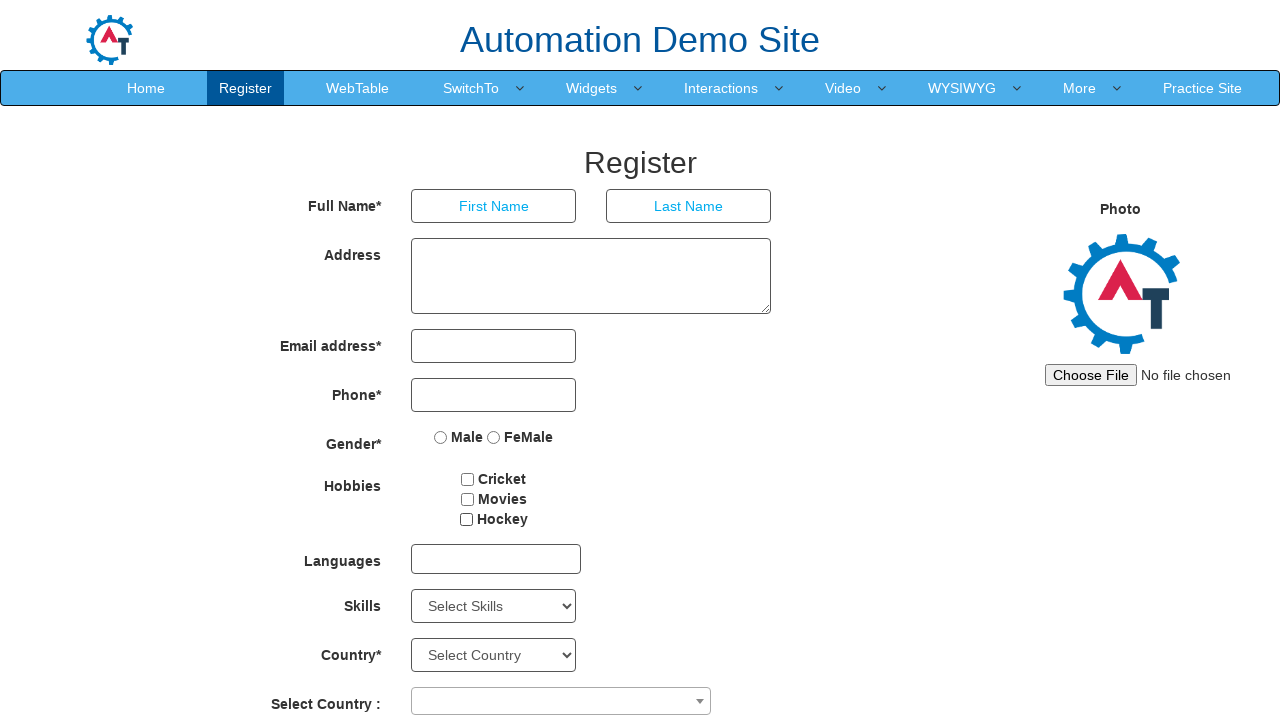

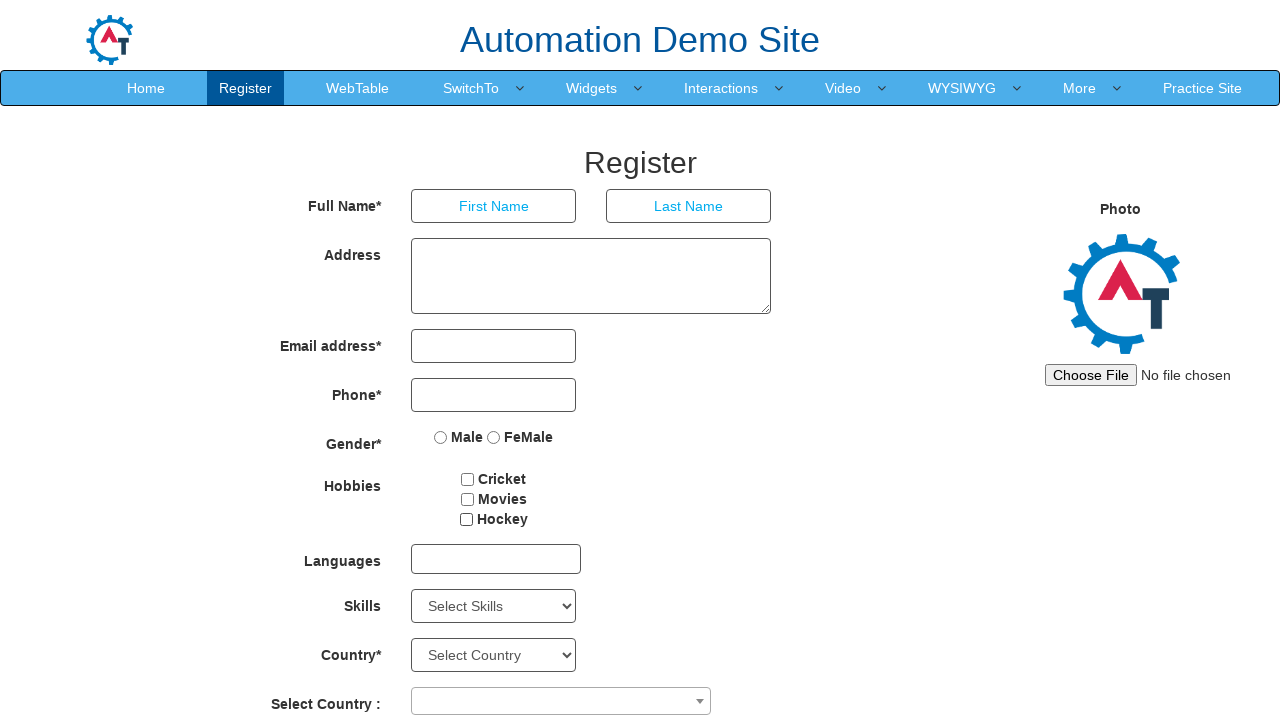